Tests multi-tab browser functionality by opening two different websites (Selenium and Python official sites), switching between them, and verifying the page titles are accessible.

Starting URL: https://www.selenium.dev/

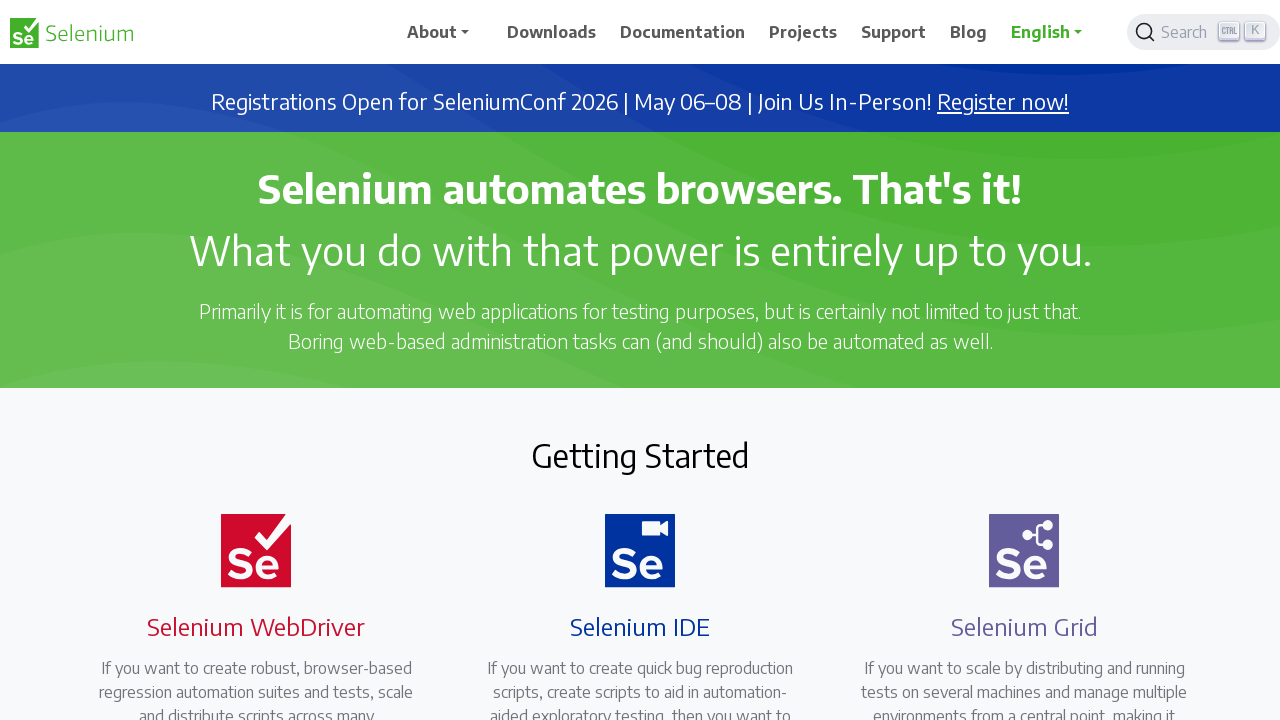

Retrieved title of first tab (Selenium.dev)
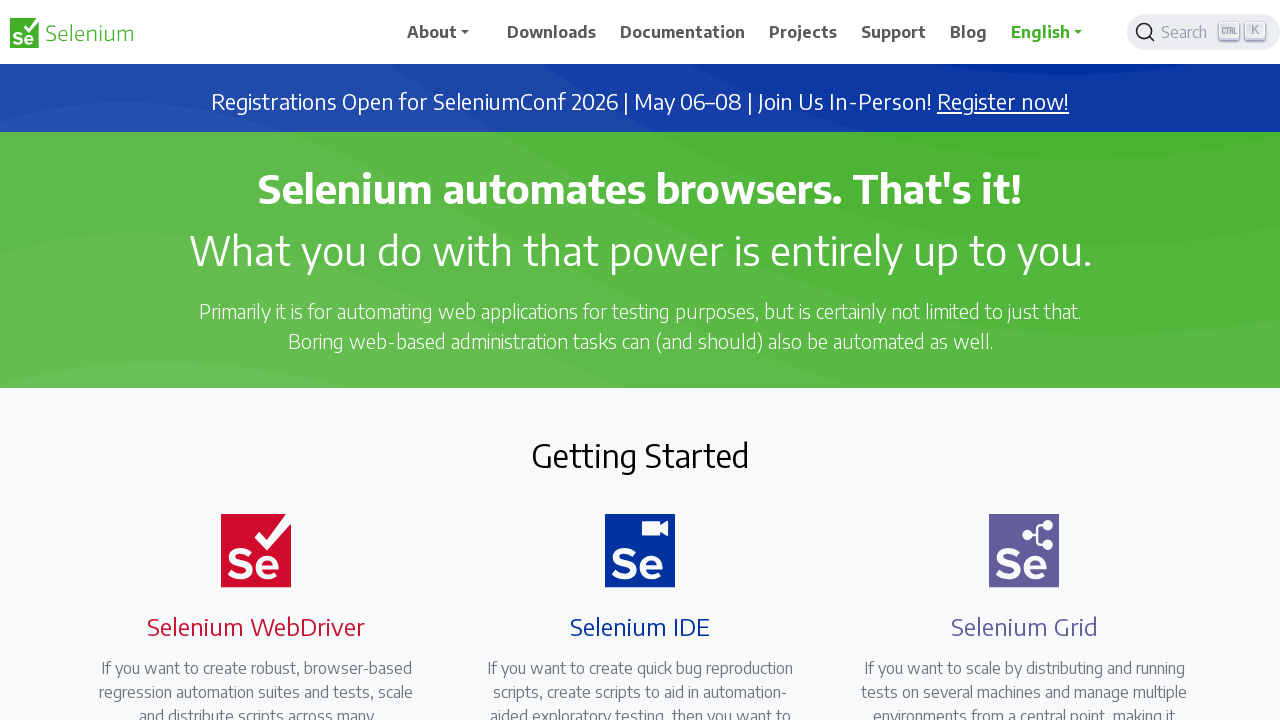

Created new browser tab/page
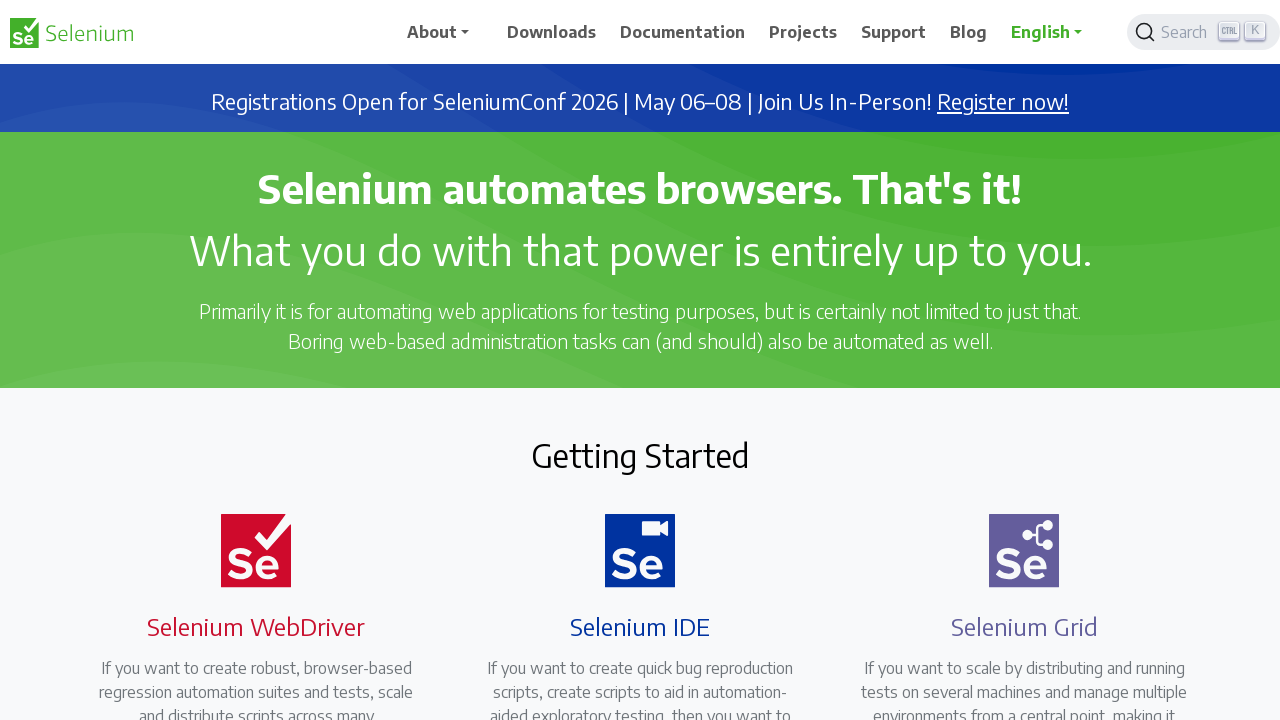

Navigated second tab to Python.org
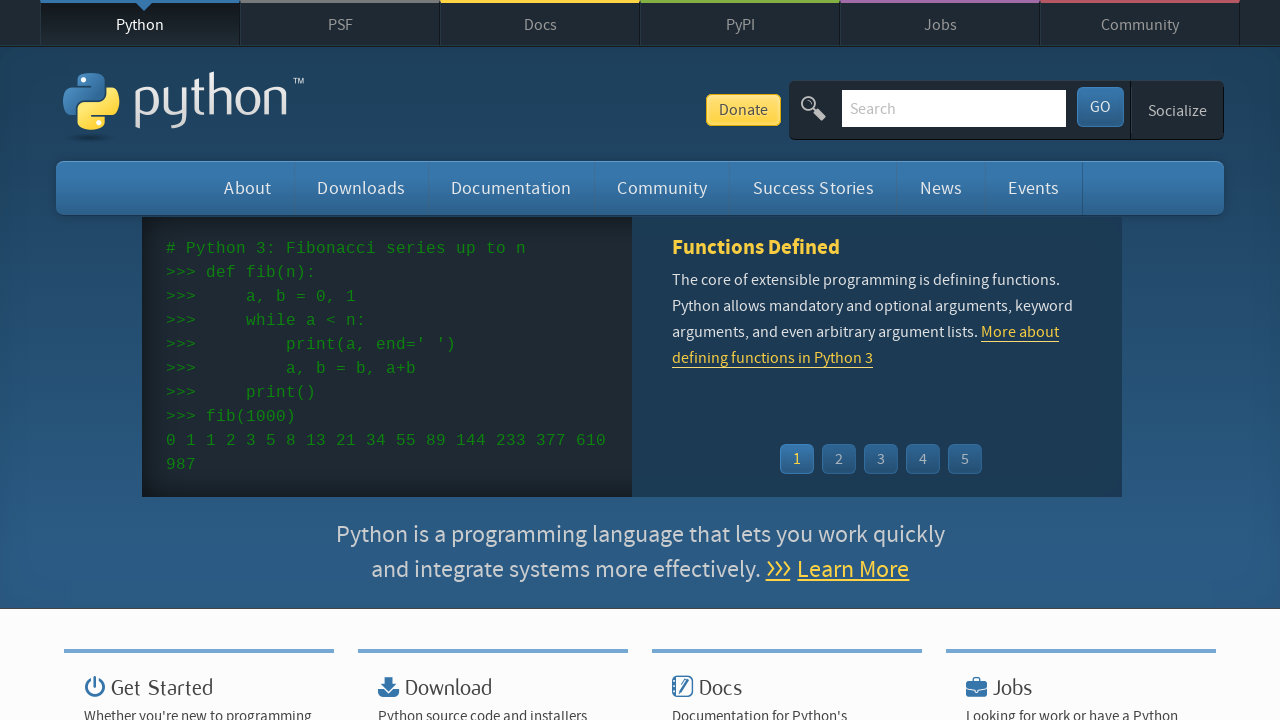

Retrieved title of second tab (Python.org)
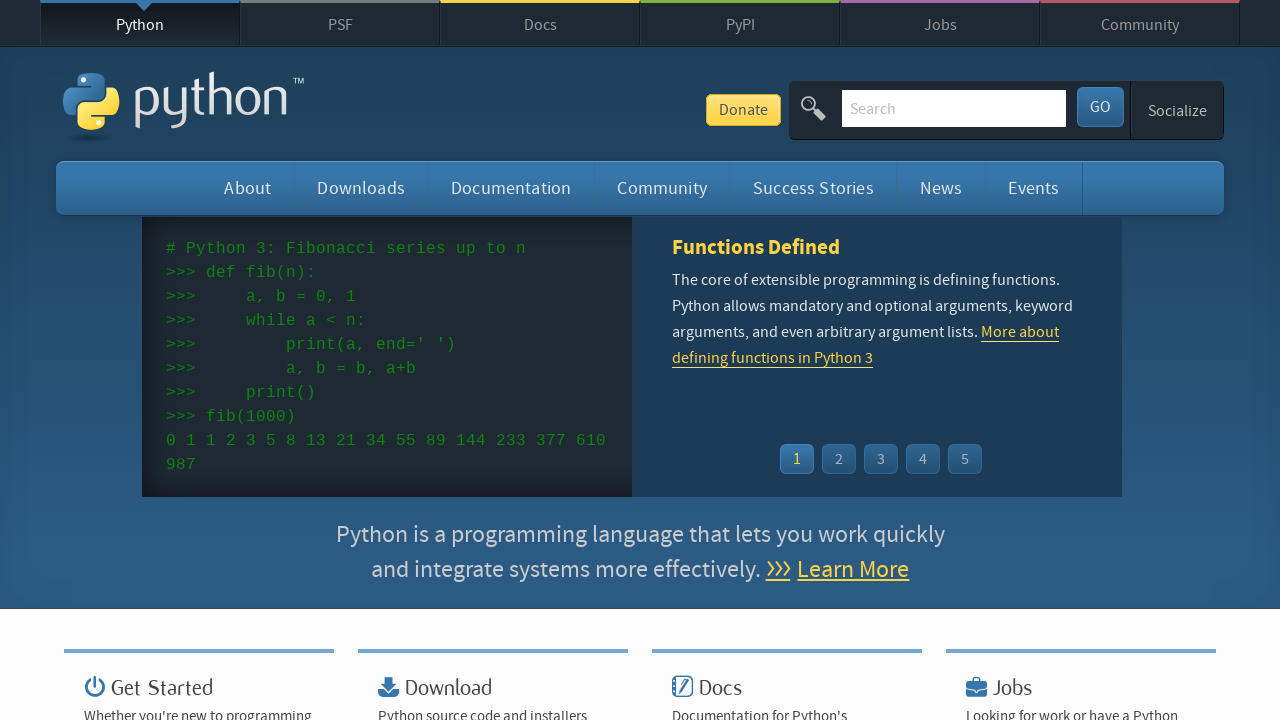

Switched back to first tab (Selenium.dev)
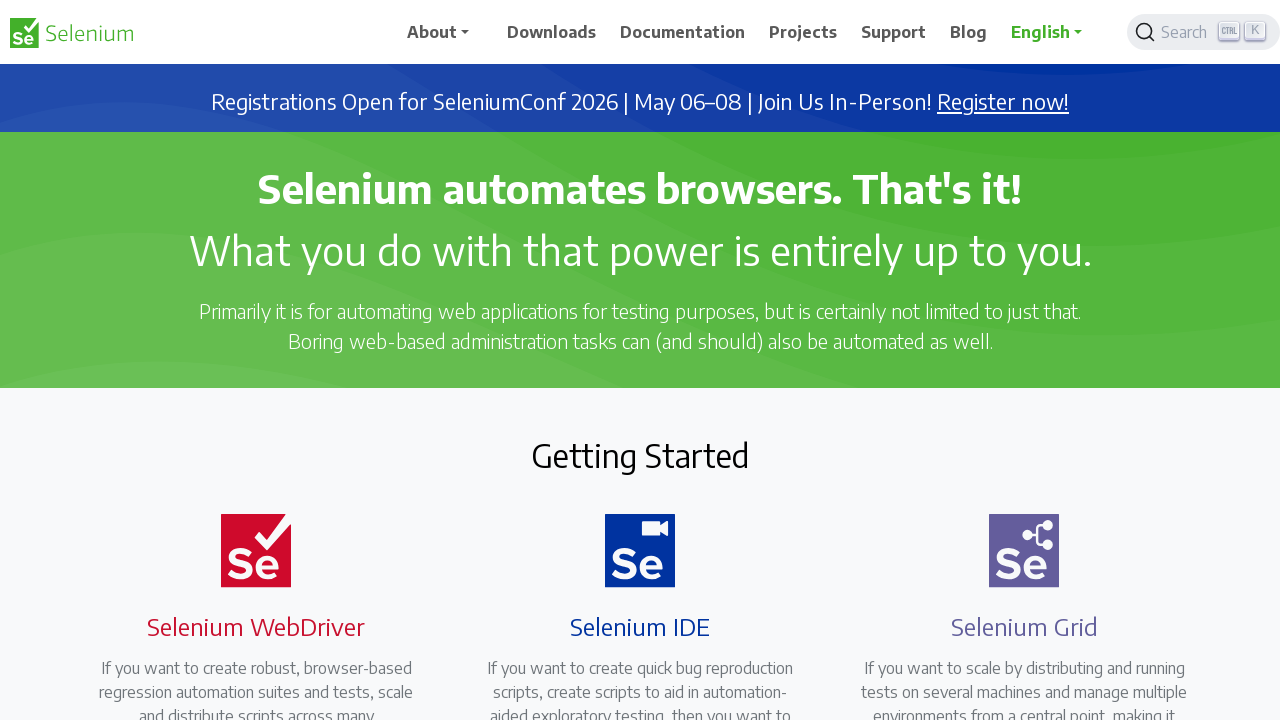

Verified title of first tab after switch
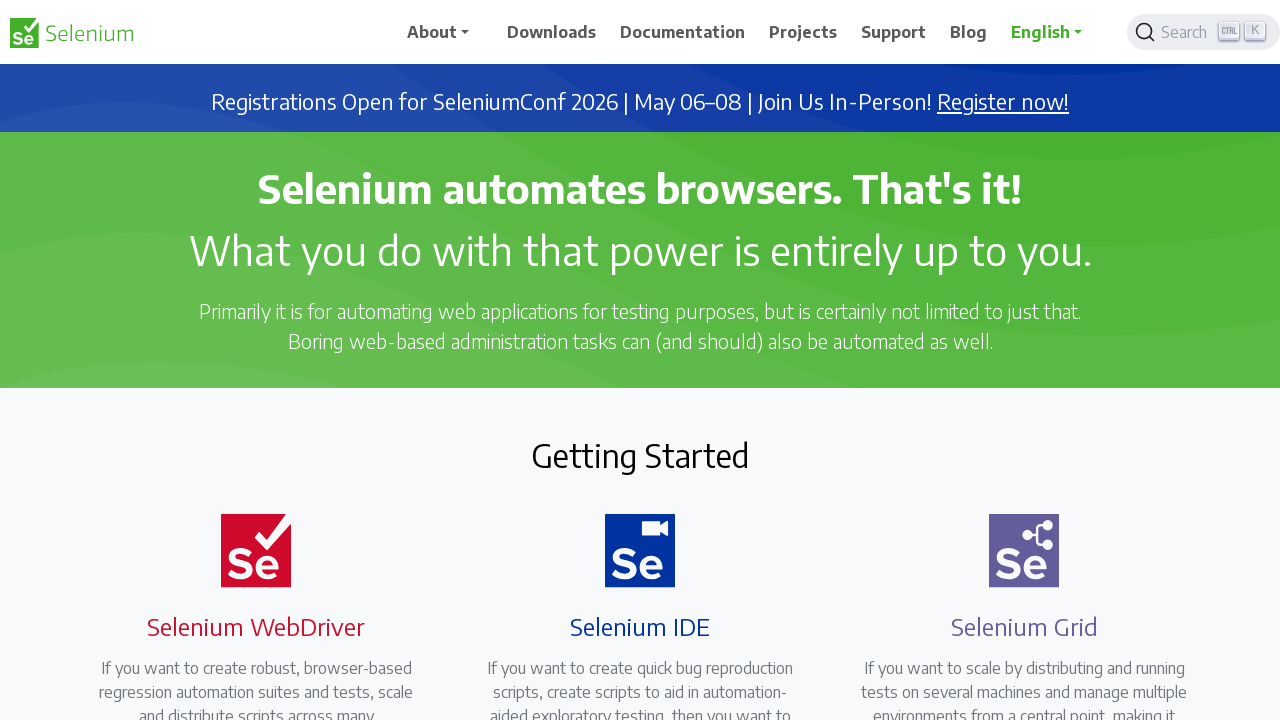

Switched to second tab (Python.org)
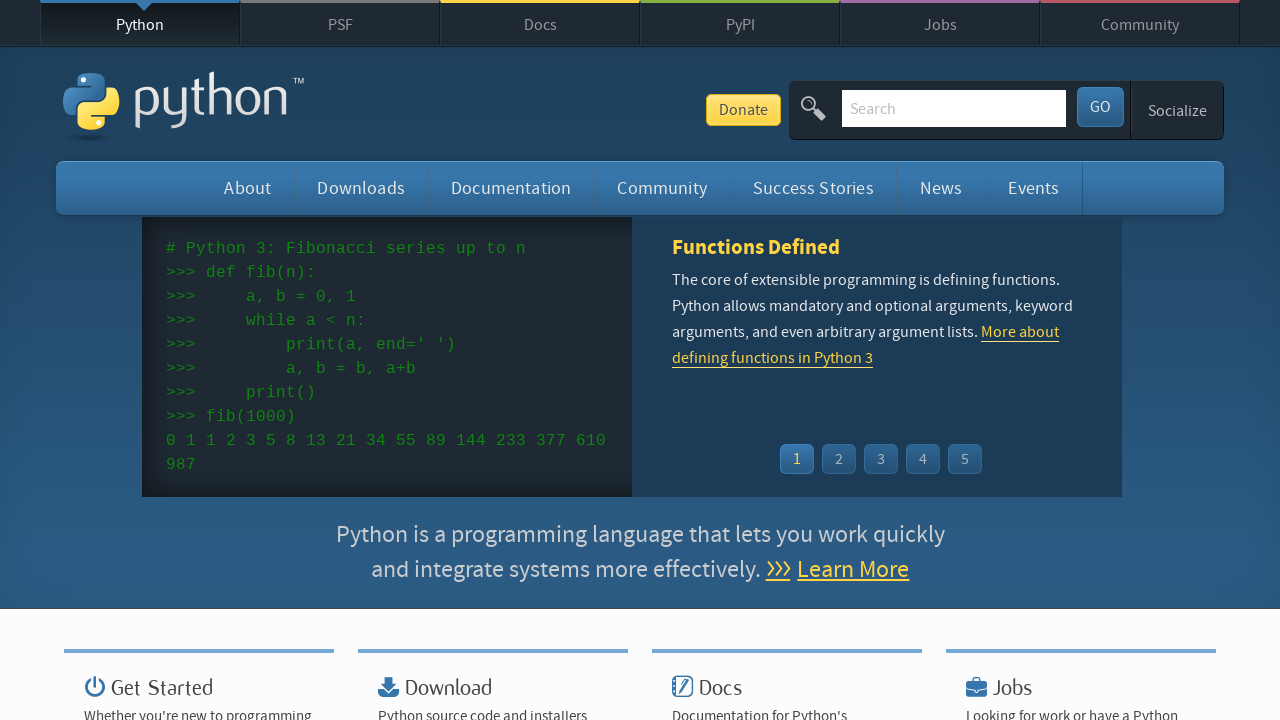

Verified title of second tab after switch
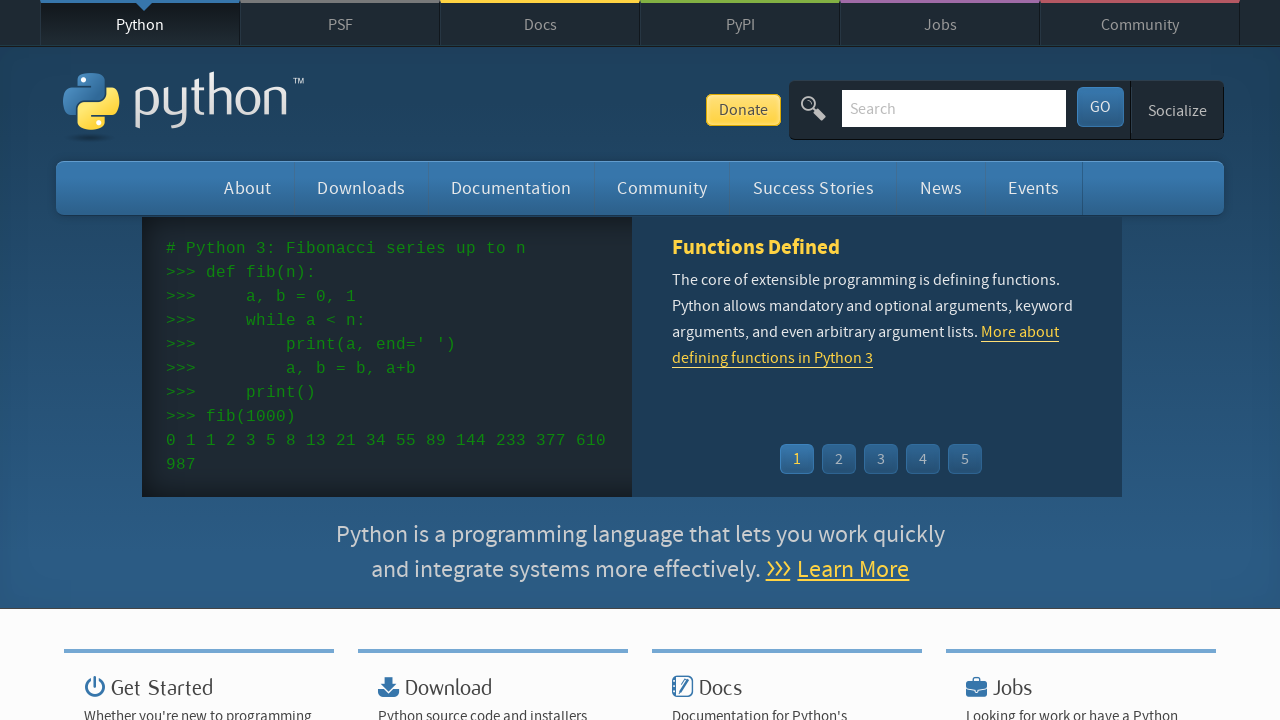

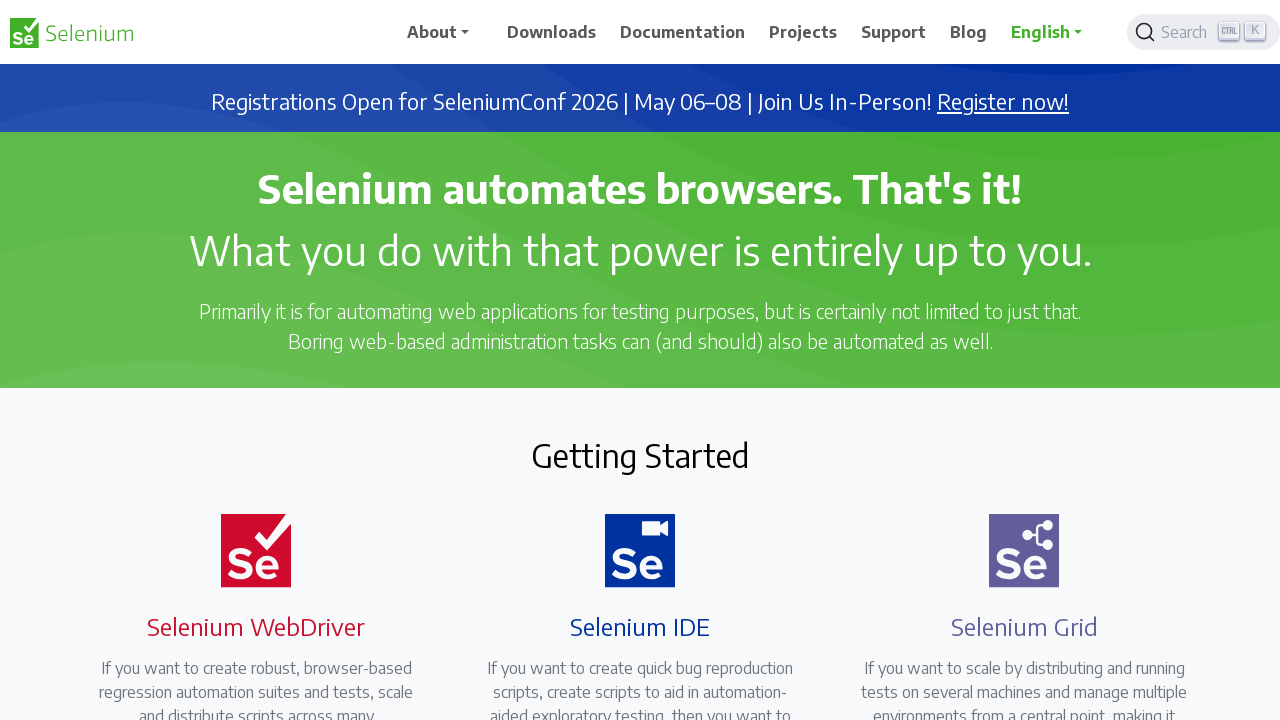